Clicks the first element with class 'btn-outline-primary' and verifies navigation to web form page

Starting URL: https://bonigarcia.dev/selenium-webdriver-java/

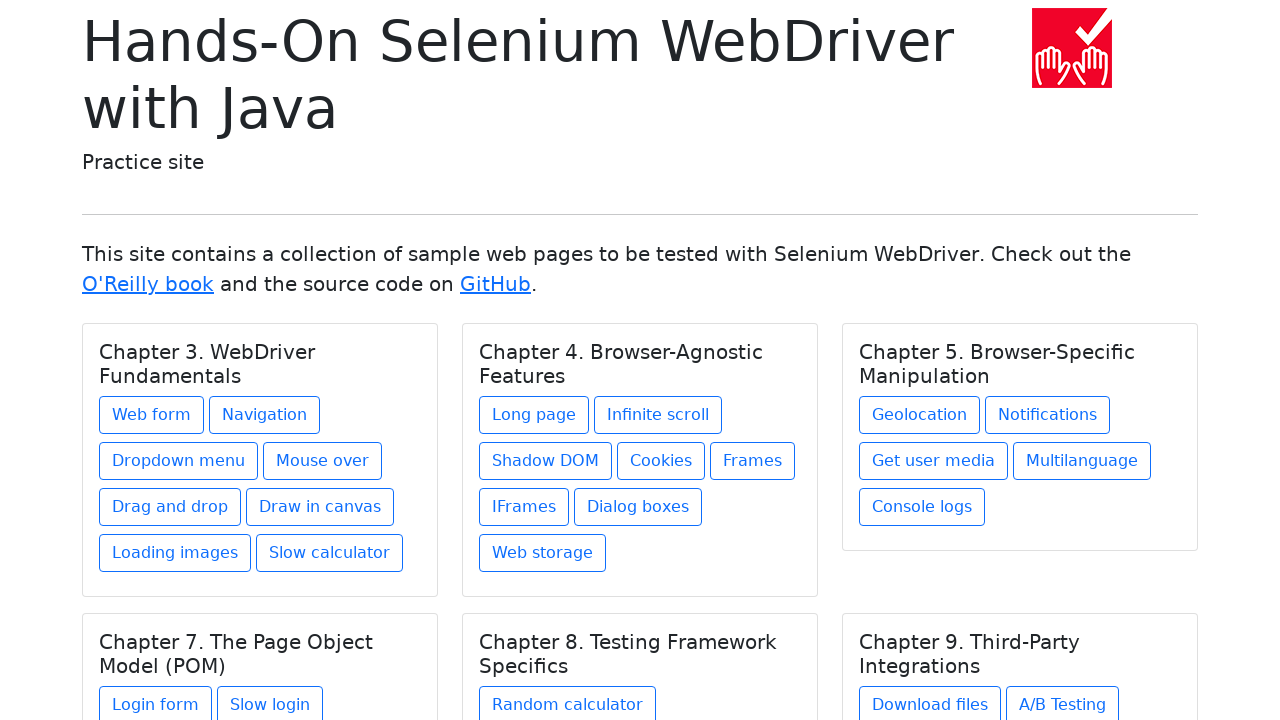

Clicked the first element with class 'btn-outline-primary' at (152, 415) on .btn-outline-primary
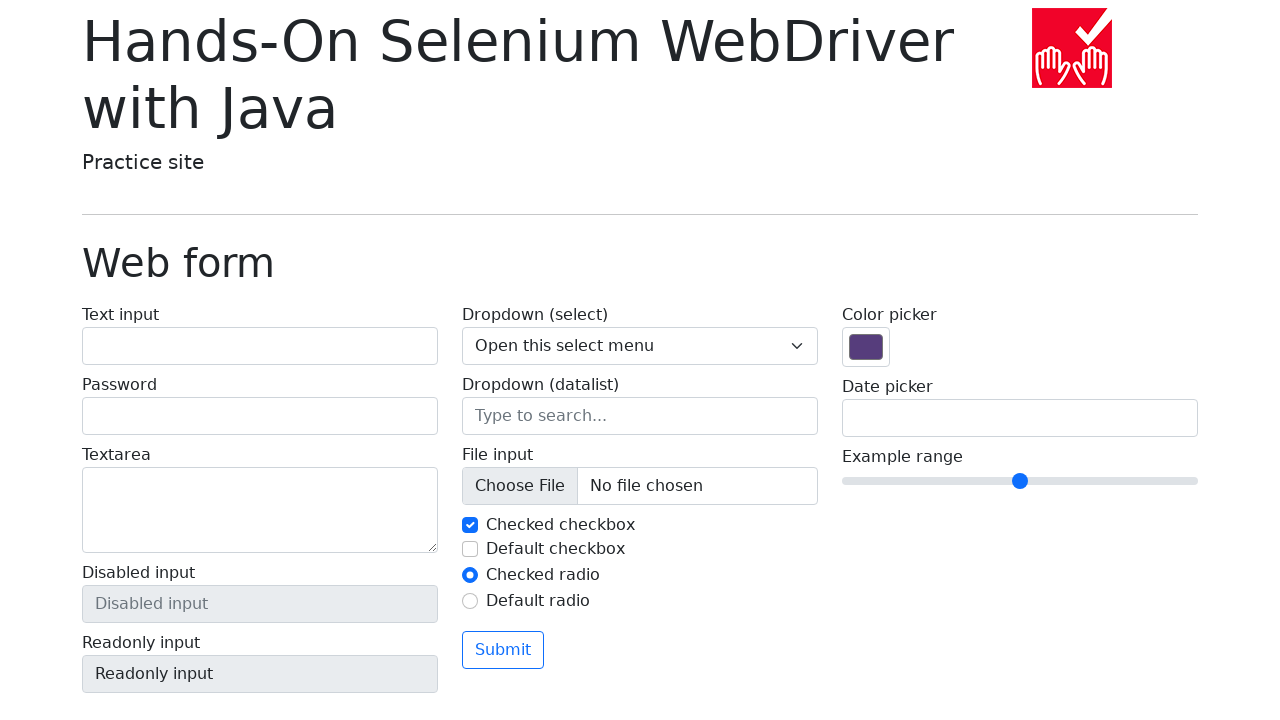

Verified navigation to web form page
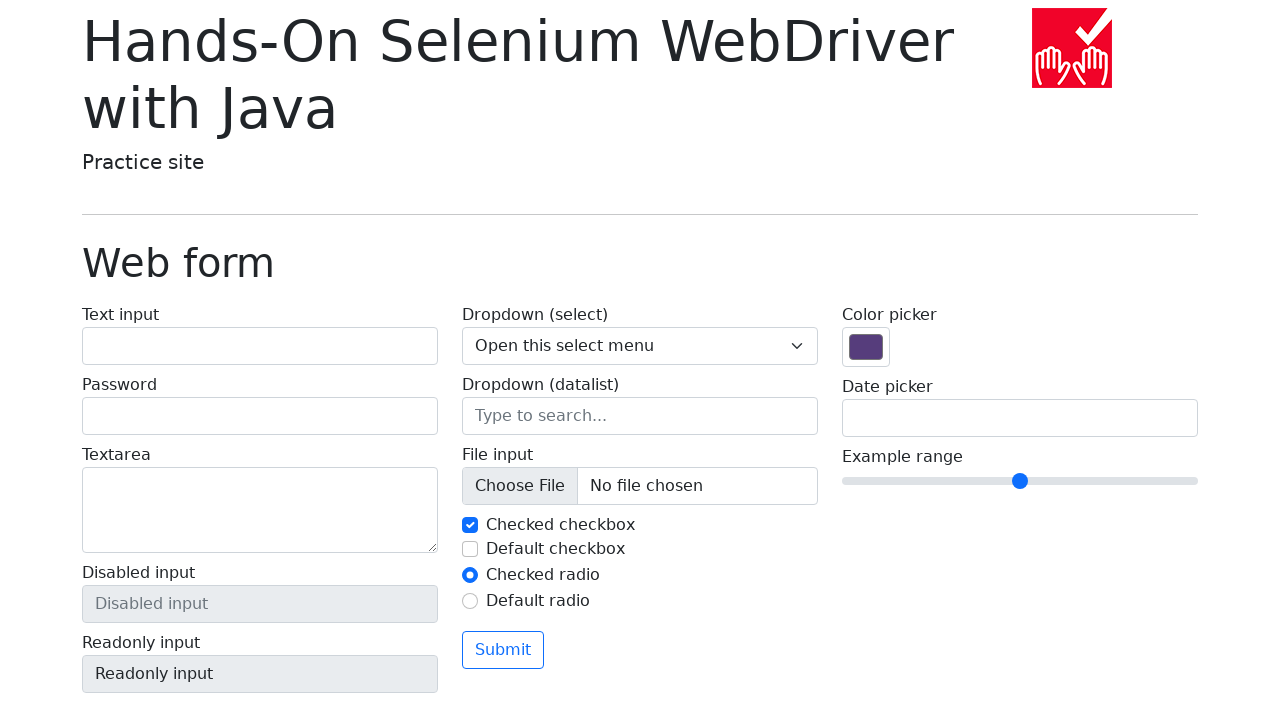

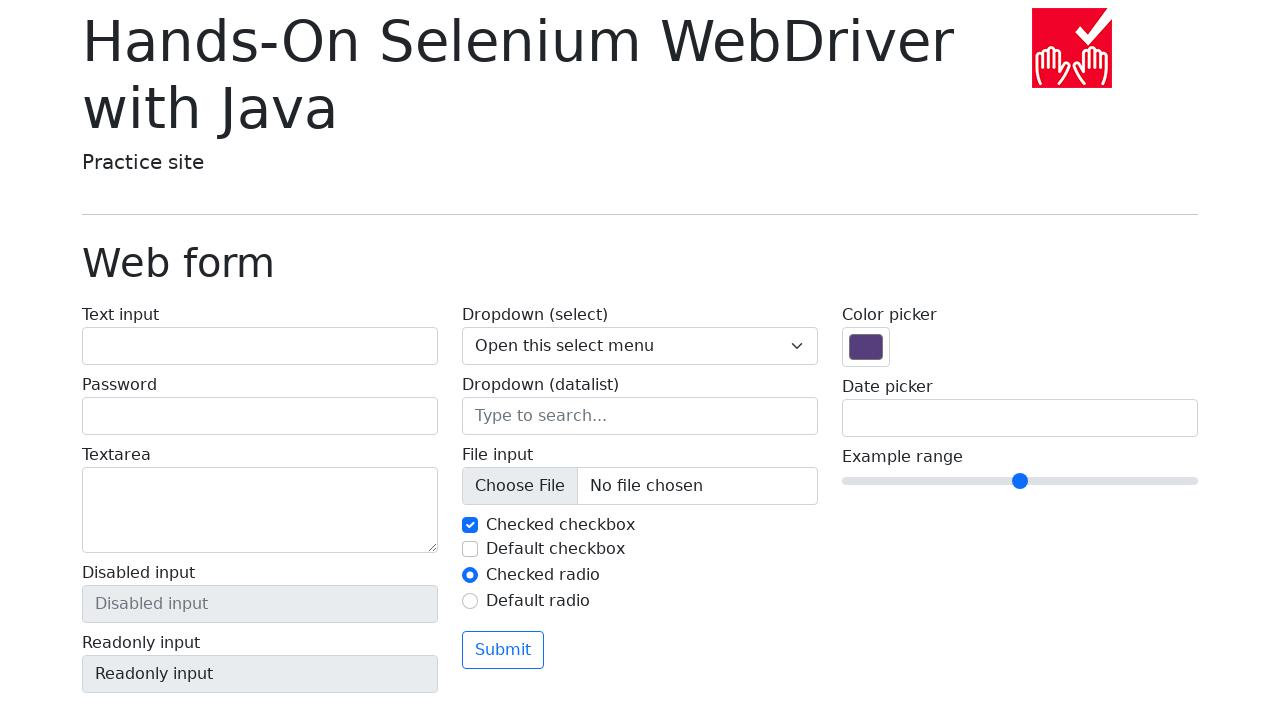